Navigates to a page and clicks on a link with text matching a calculated mathematical value (224592)

Starting URL: http://suninjuly.github.io/find_link_text

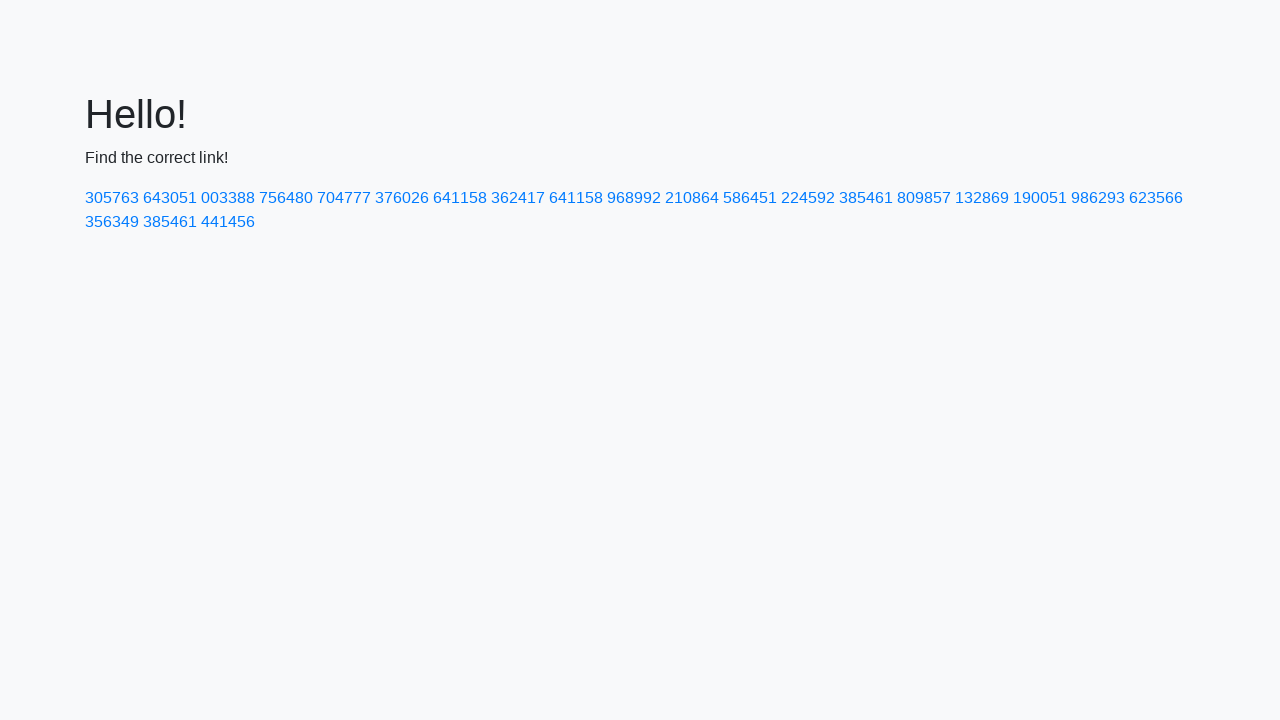

Calculated link text value as 224592
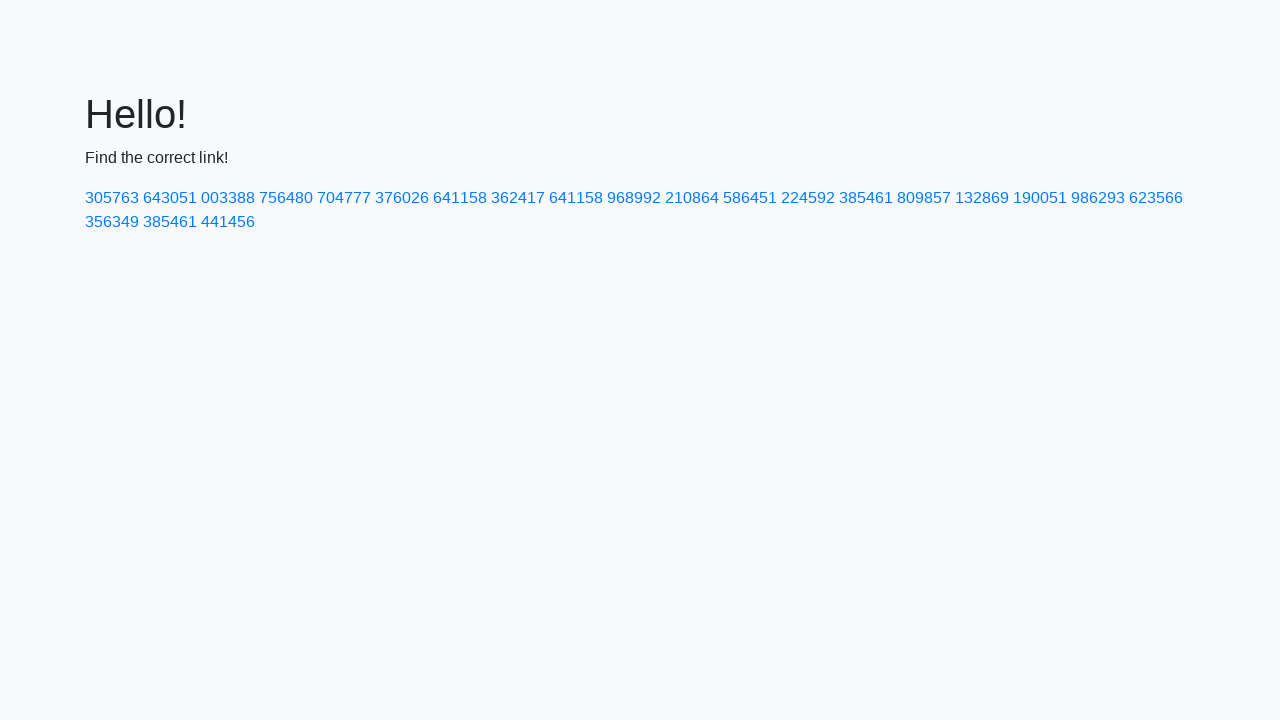

Clicked on link with text matching calculated value 224592 at (808, 198) on a:has-text('224592')
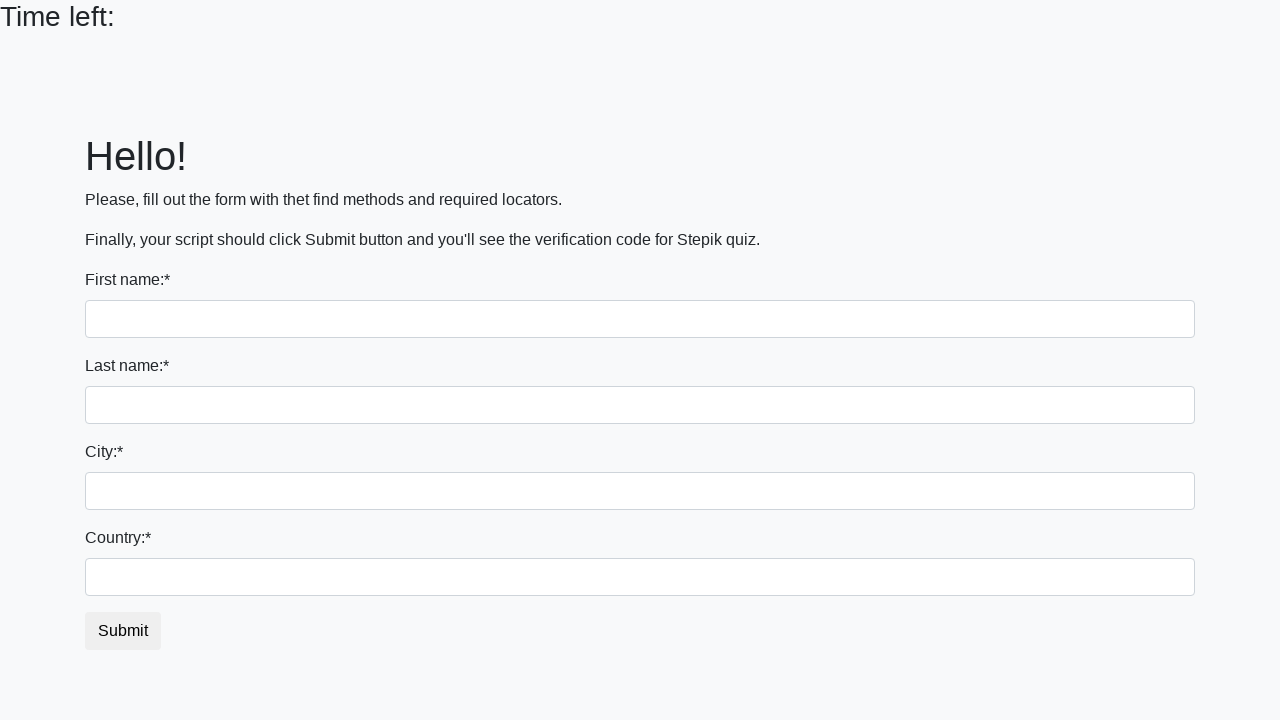

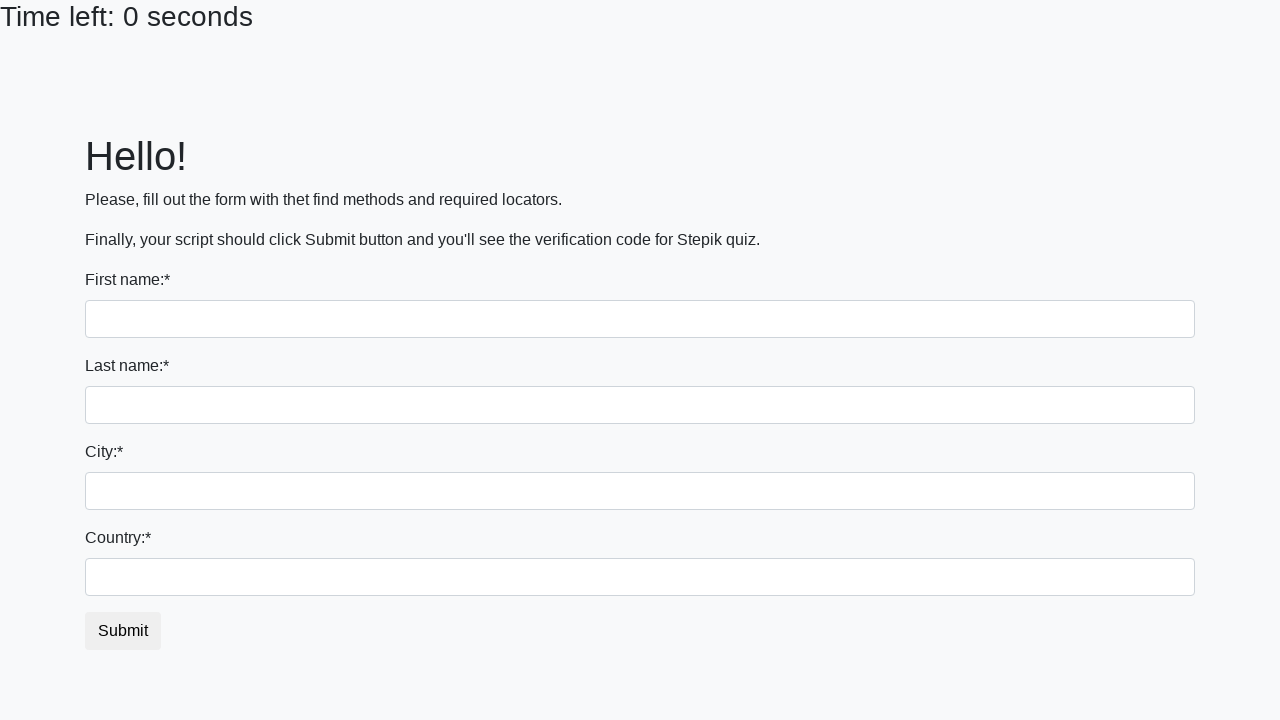